Tests checkbox functionality by navigating to the Checkboxes page, checking the initial state of two checkboxes, and toggling each checkbox to verify click interactions work correctly.

Starting URL: http://the-internet.herokuapp.com/

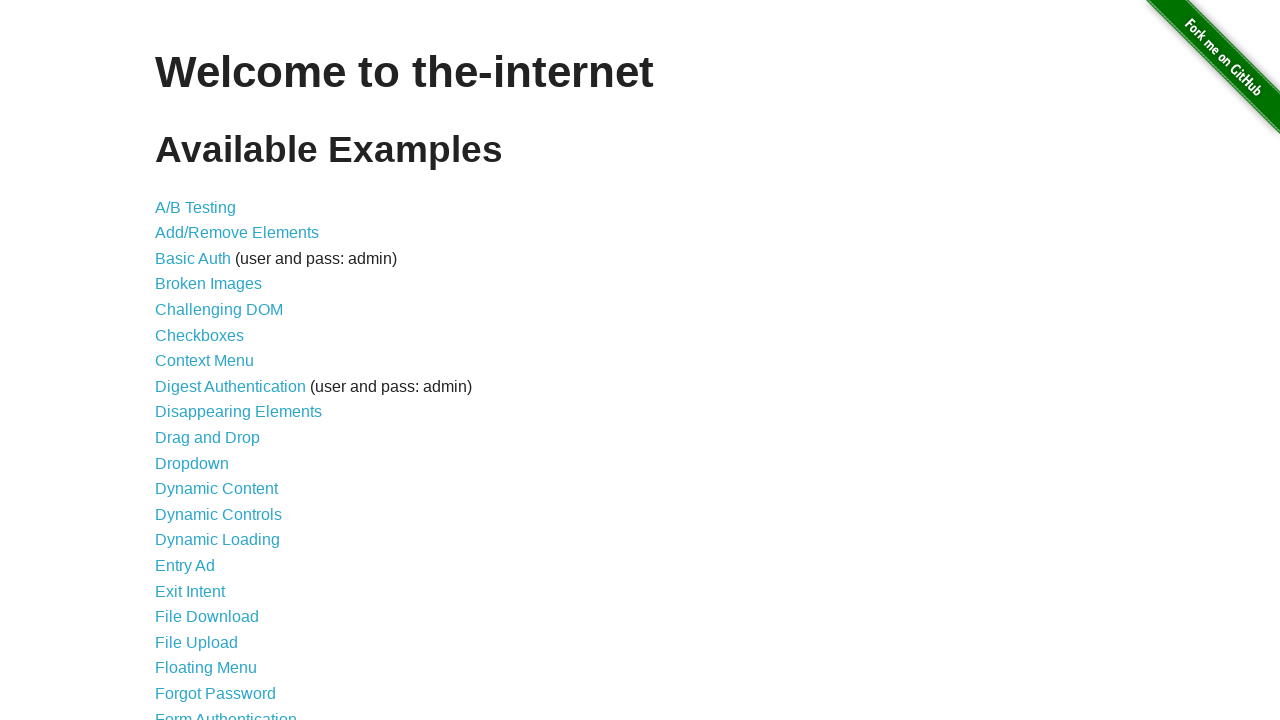

Clicked on the Checkboxes link to navigate to checkboxes page at (200, 335) on a:text('Checkboxes')
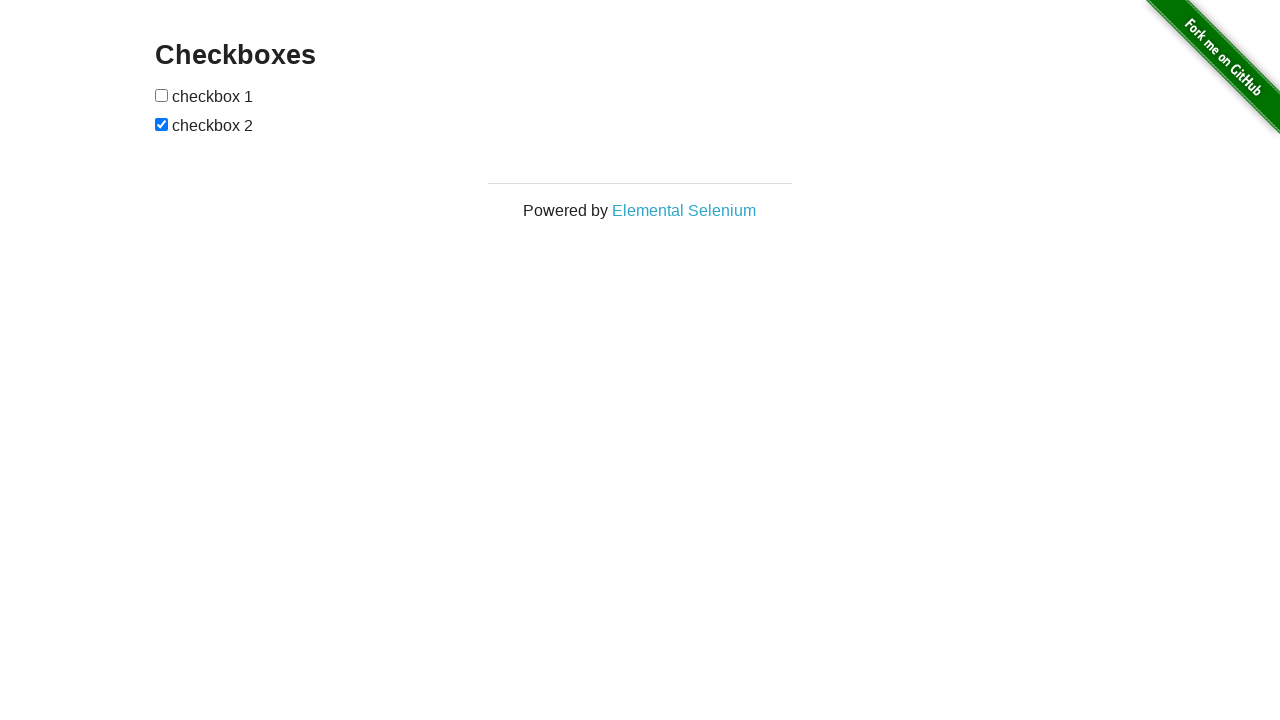

Checkboxes page loaded
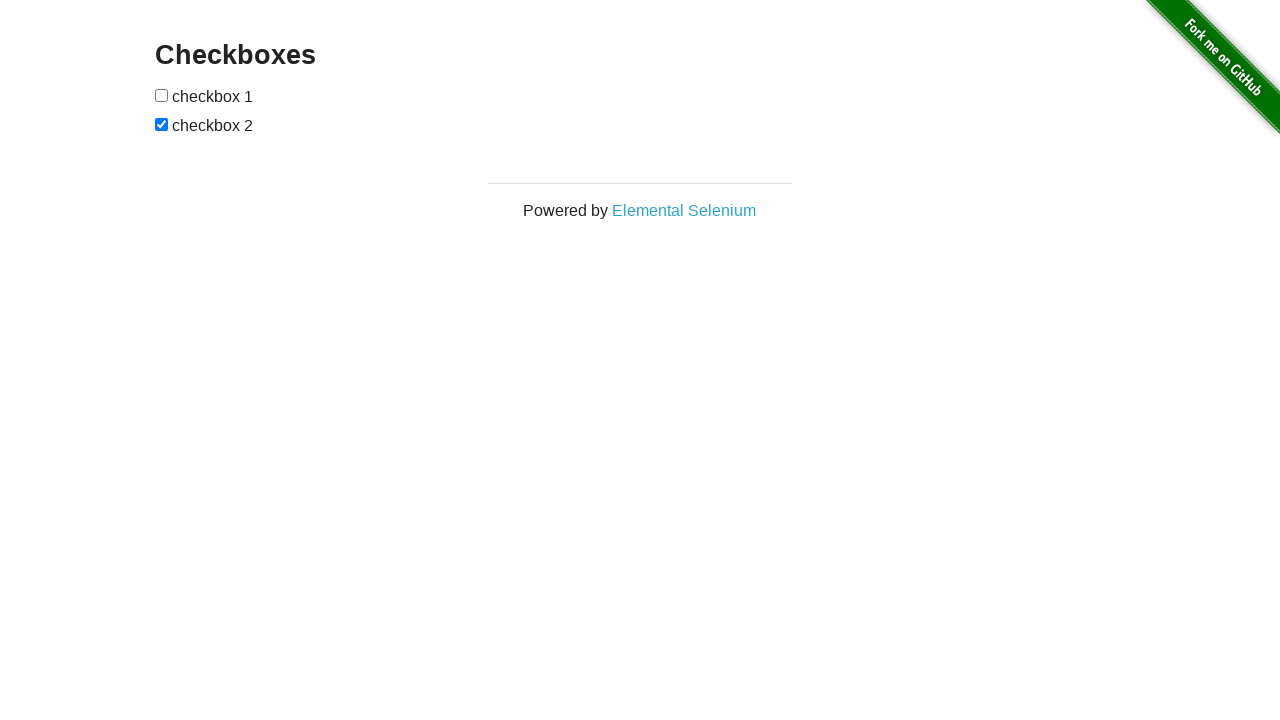

Located first checkbox element
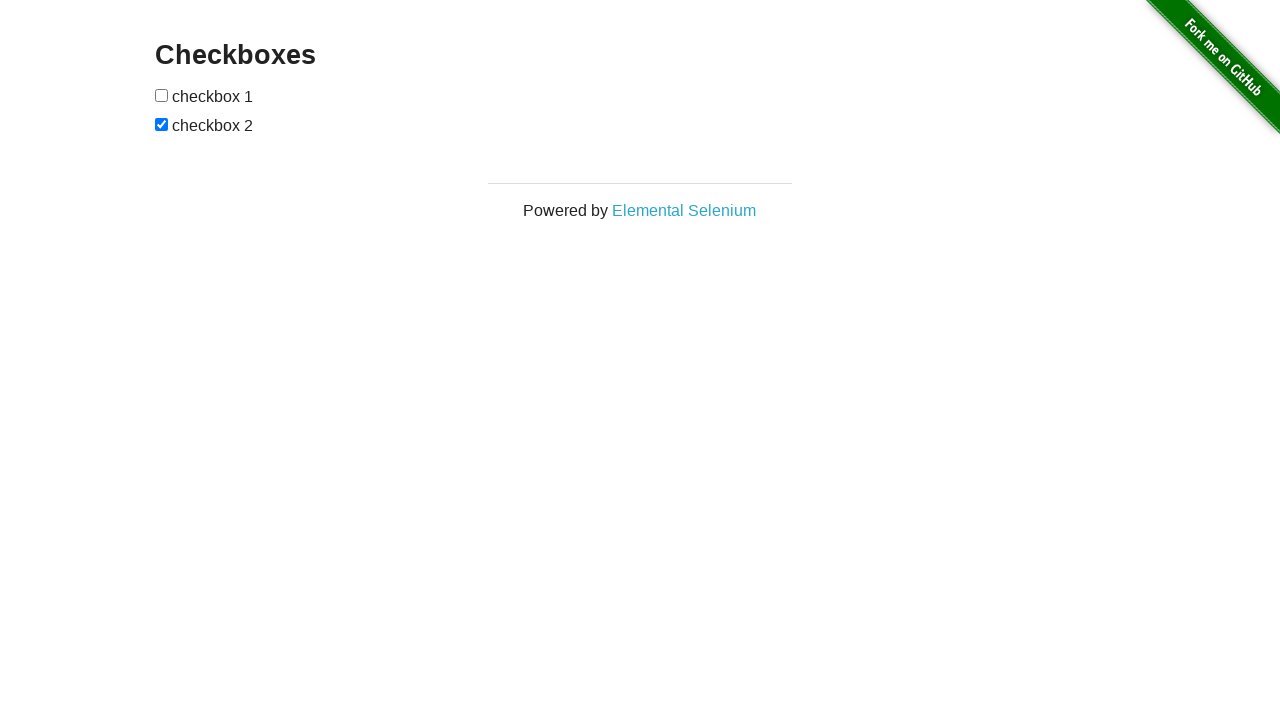

Clicked first checkbox to toggle its state at (162, 95) on xpath=//form/input[1]
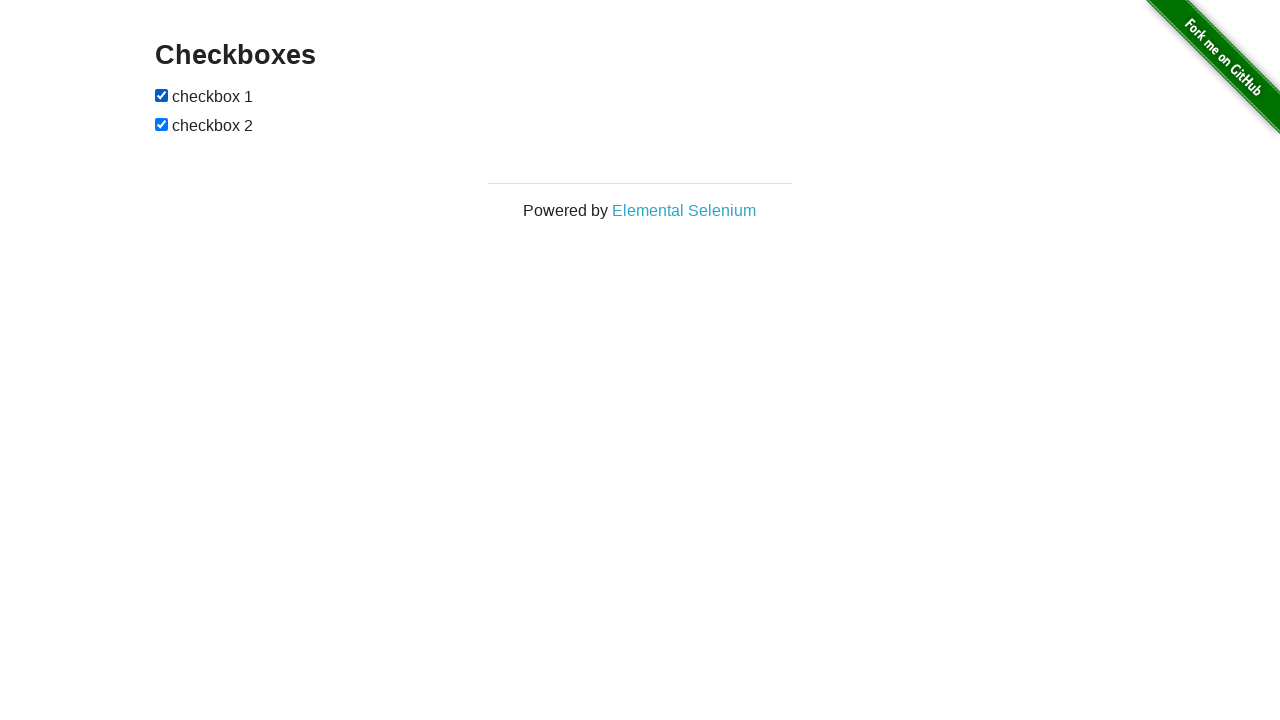

Located second checkbox element
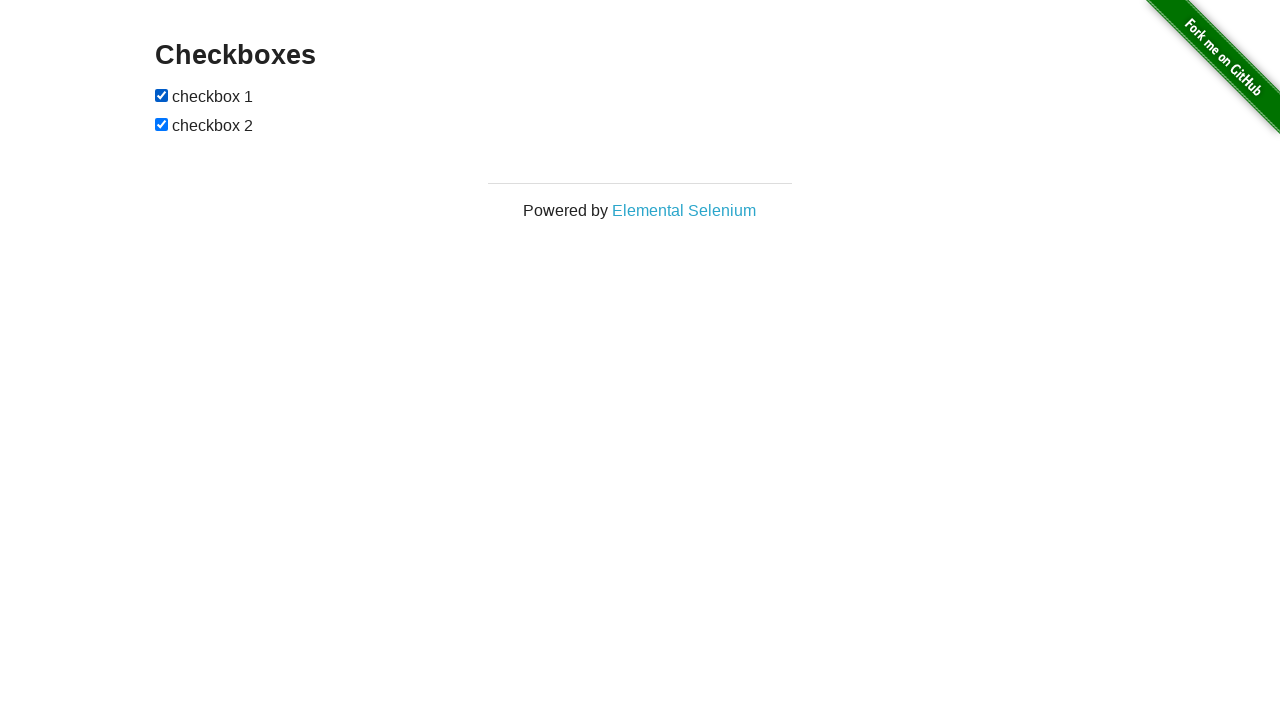

Clicked second checkbox to toggle its state at (162, 124) on xpath=//form/input[2]
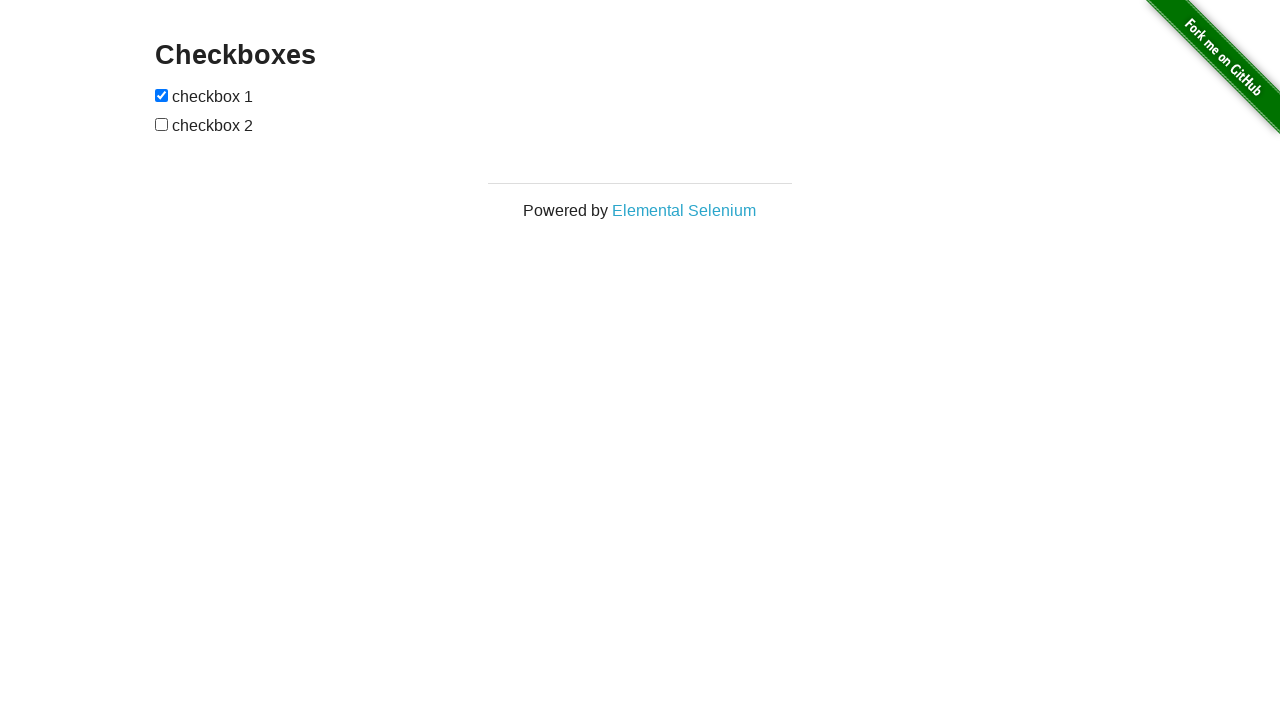

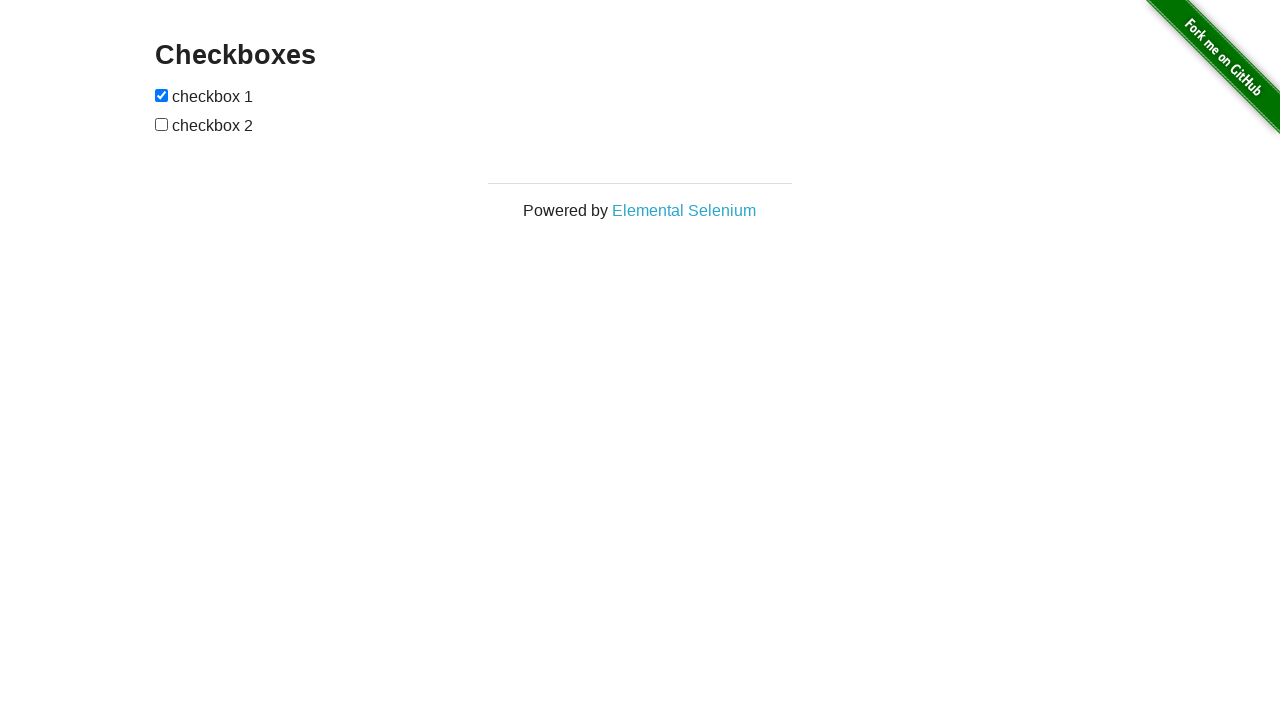